Tests drag and drop functionality by dragging three boxes into different drop zones.

Starting URL: https://testkru.com/Interactions/DragAndDrop

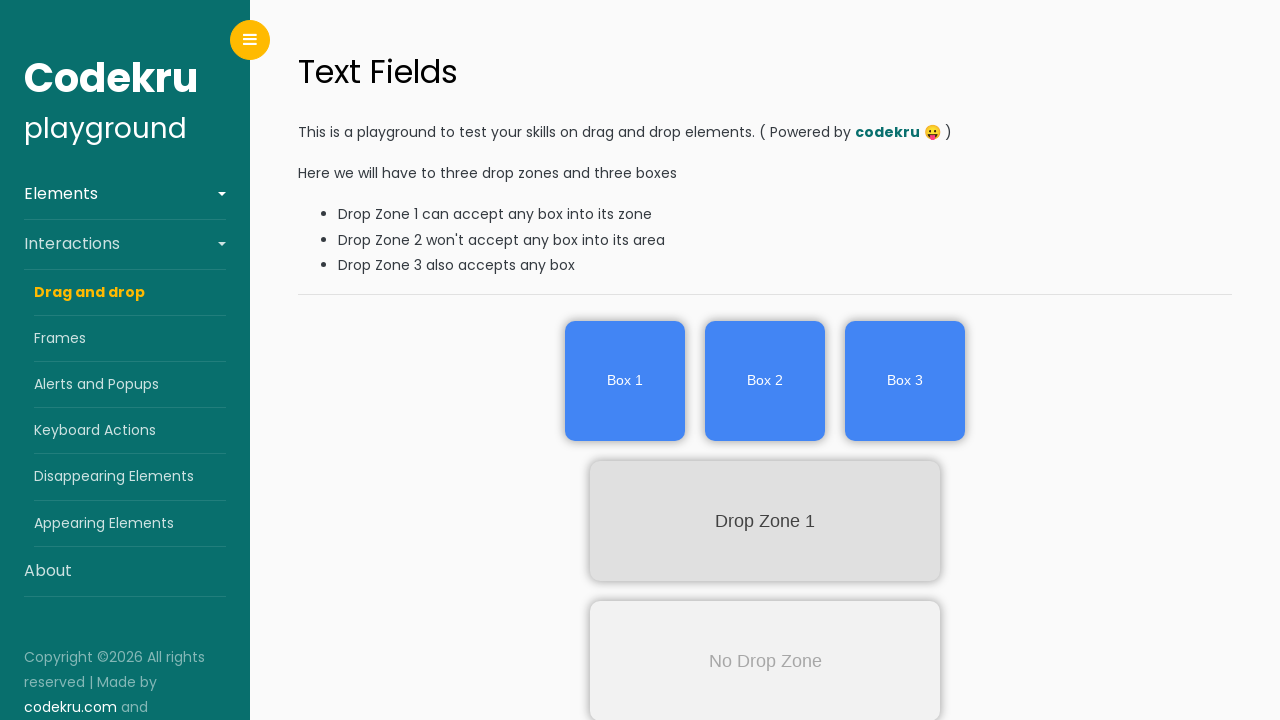

Dragged box 1 to drop zone 1 at (765, 521)
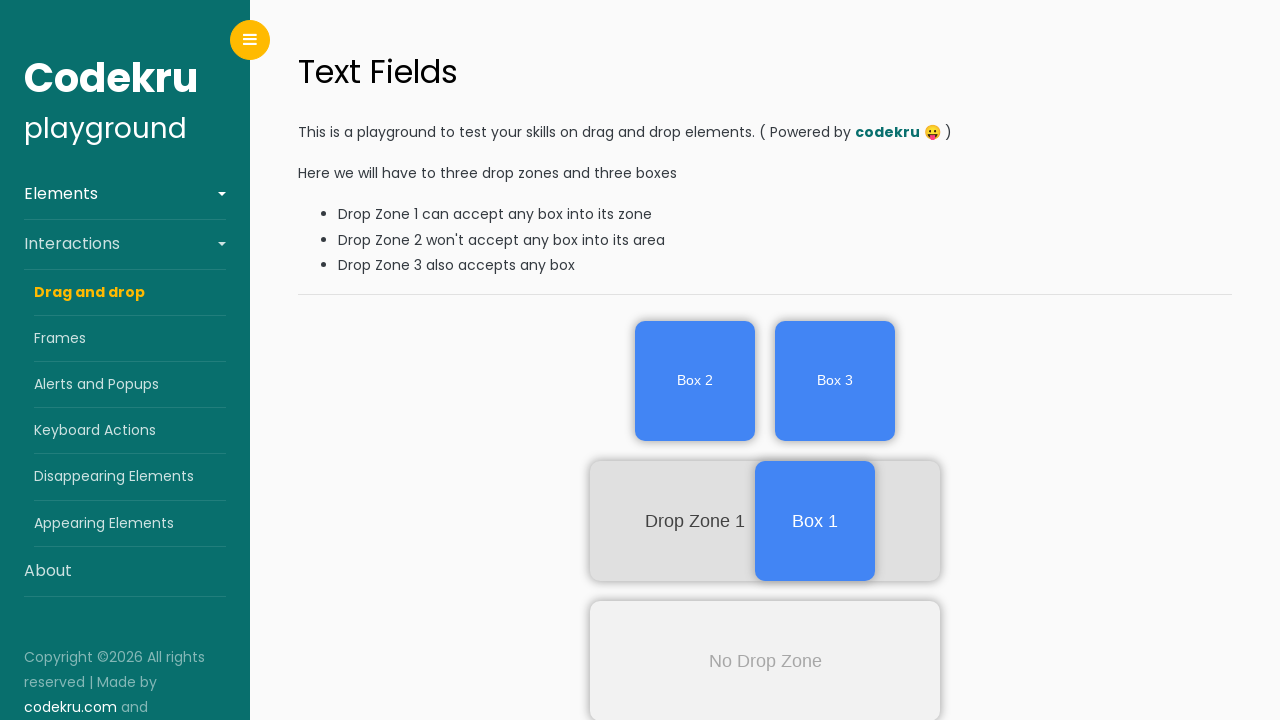

Dragged box 2 to drop zone 3 at (765, 602)
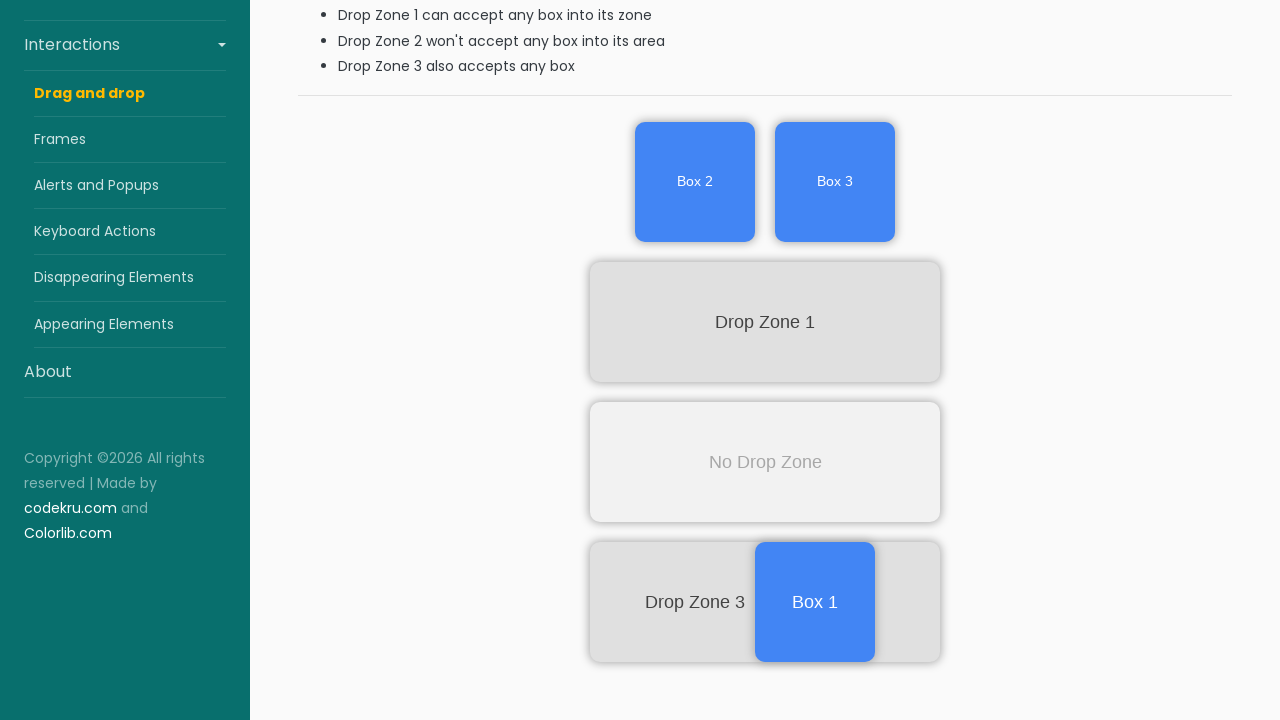

Dragged box 3 to drop zone 1 at (765, 322)
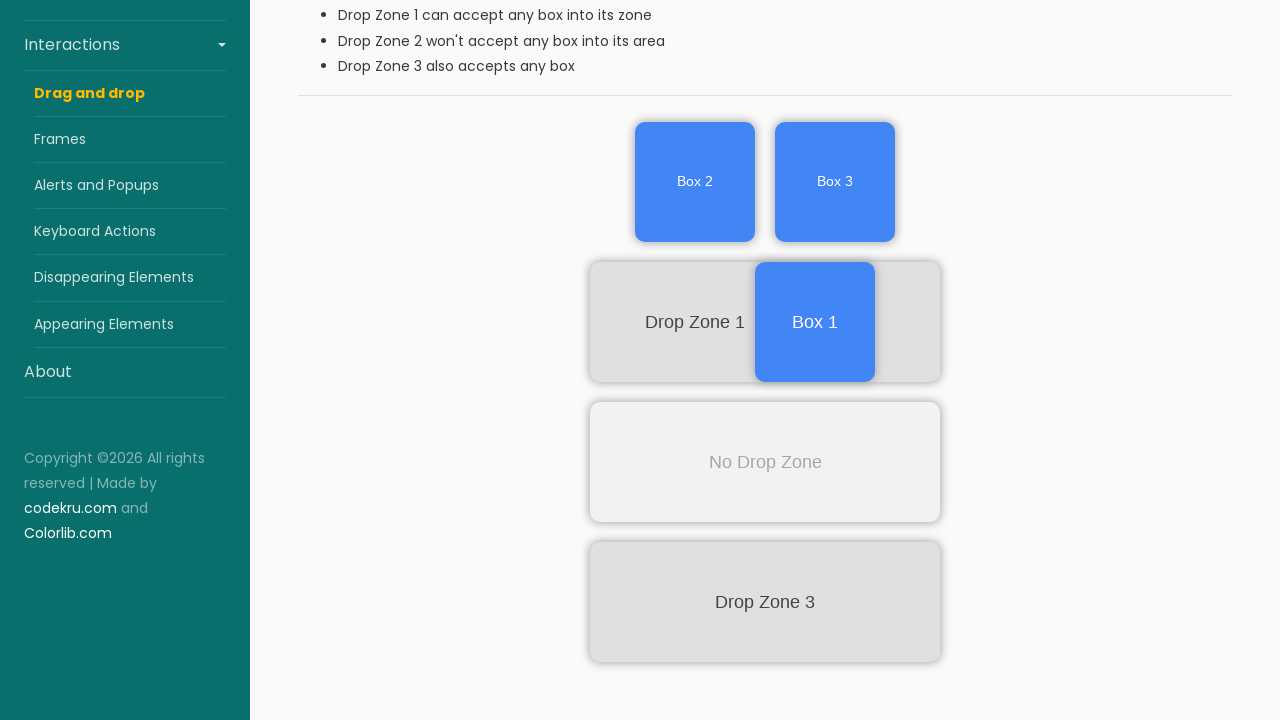

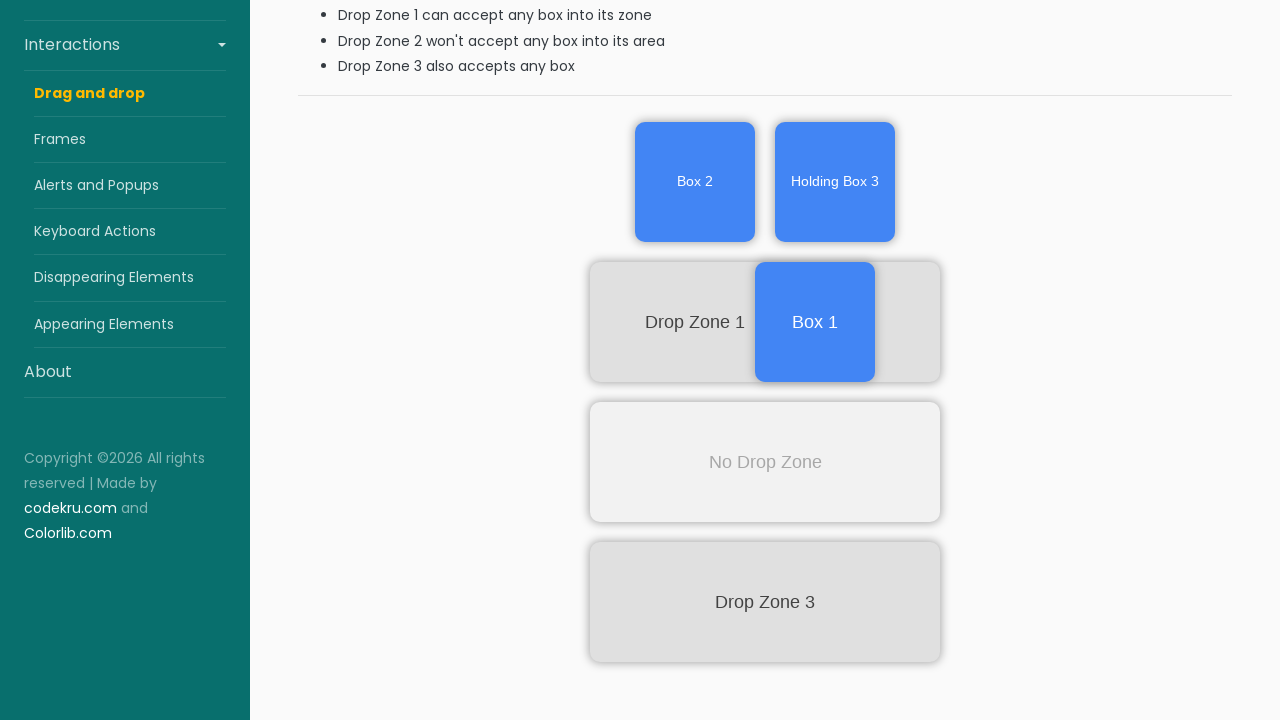